Tests a page with slow loading text by clicking on the "SlowSpeedTextWeb" element and verifying the title text loads correctly

Starting URL: https://curso.testautomation.es

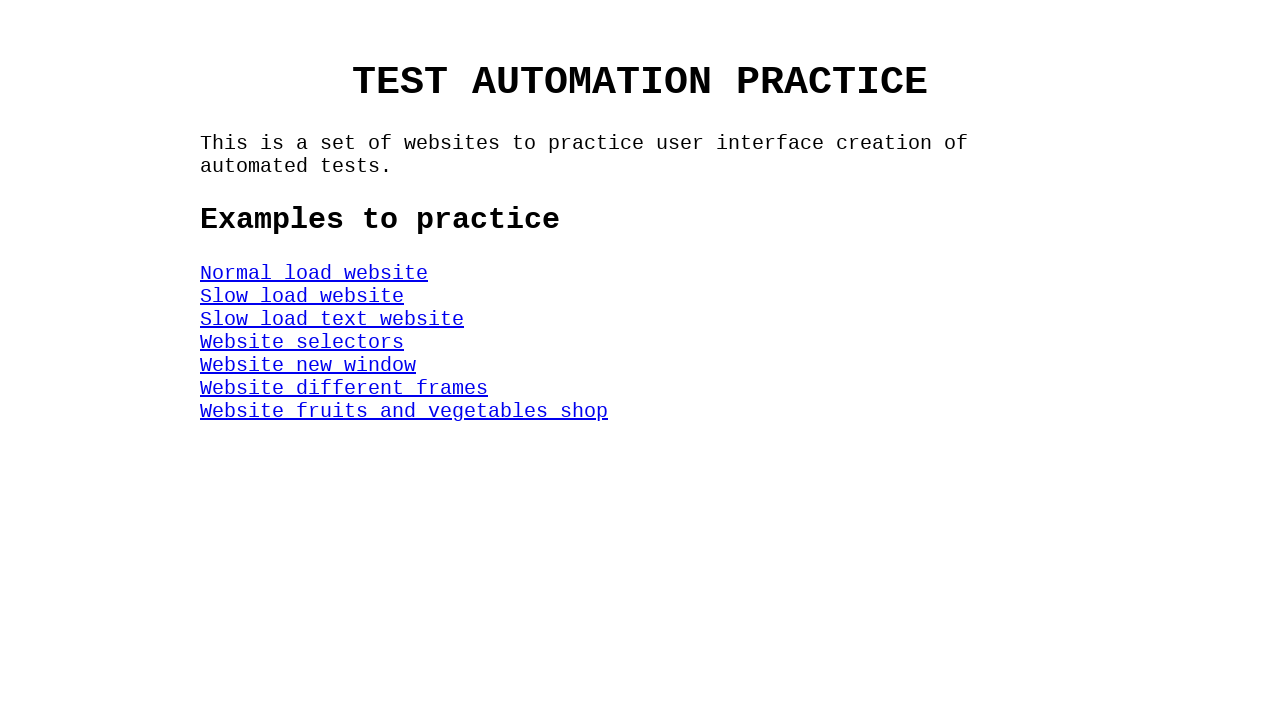

Clicked on the SlowSpeedTextWeb element at (332, 319) on #SlowSpeedTextWeb
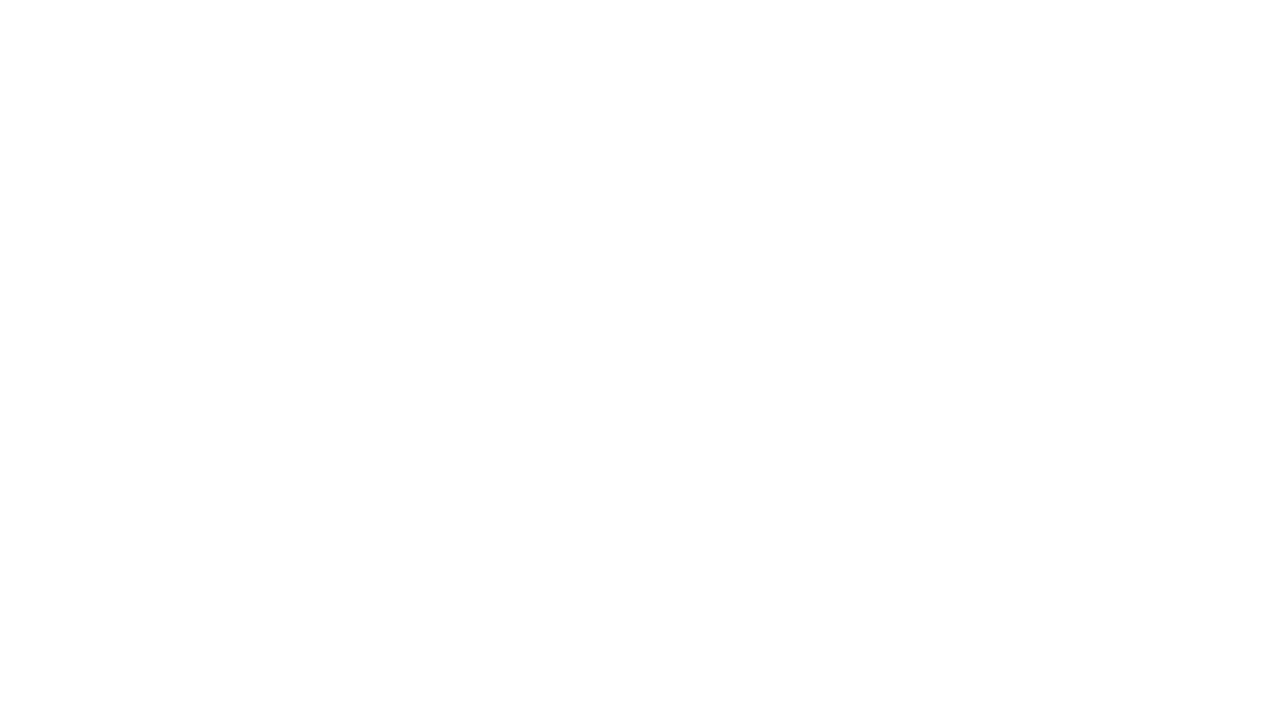

Title element appeared in the DOM
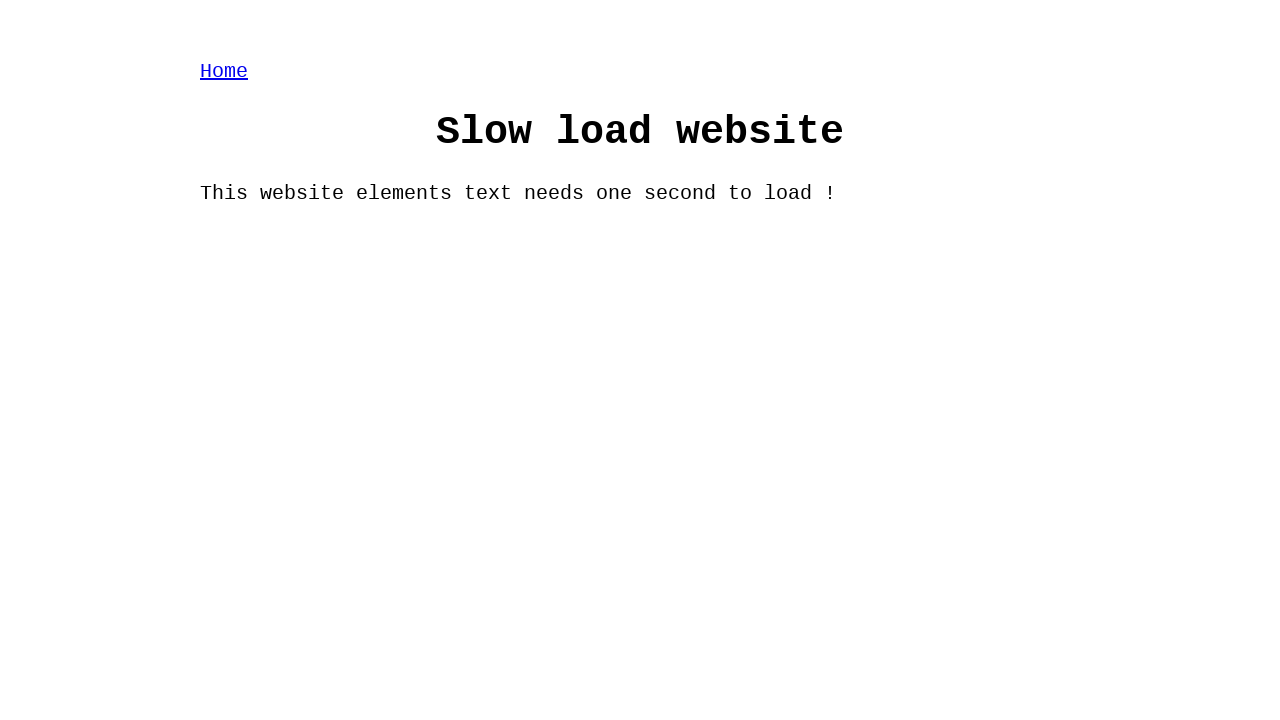

Title text 'Slow load website' finished loading
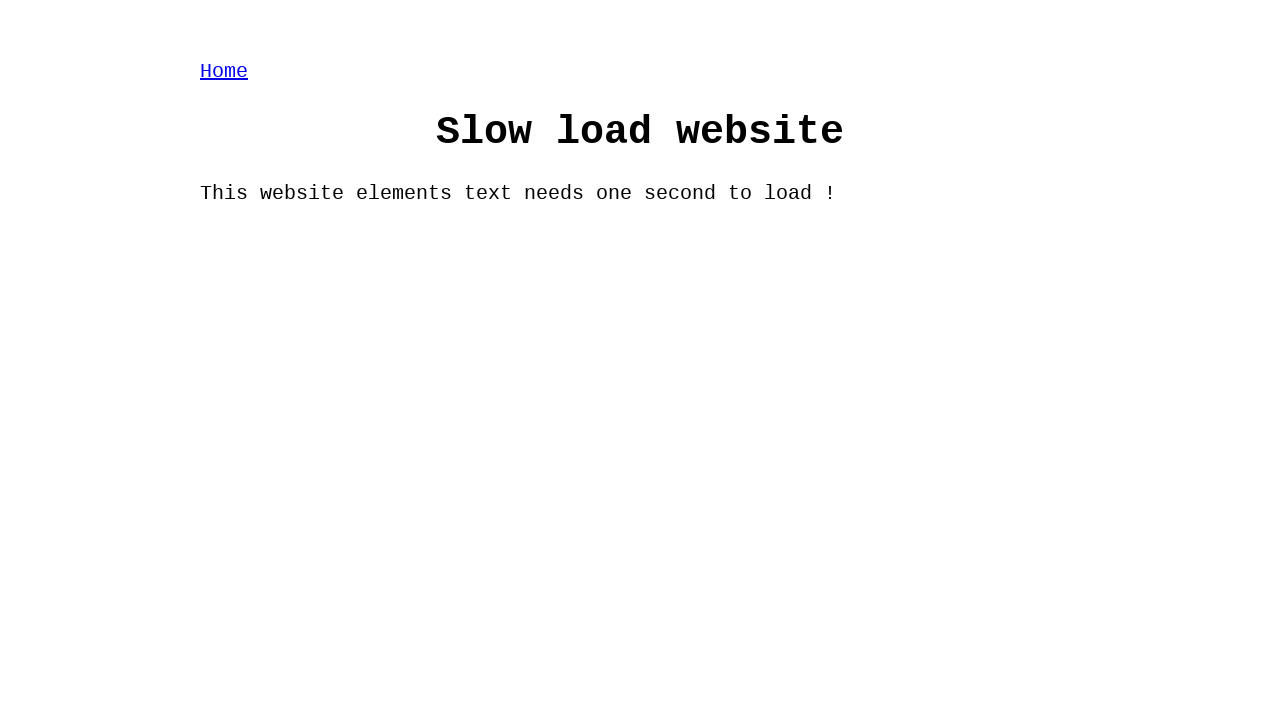

Located the title element
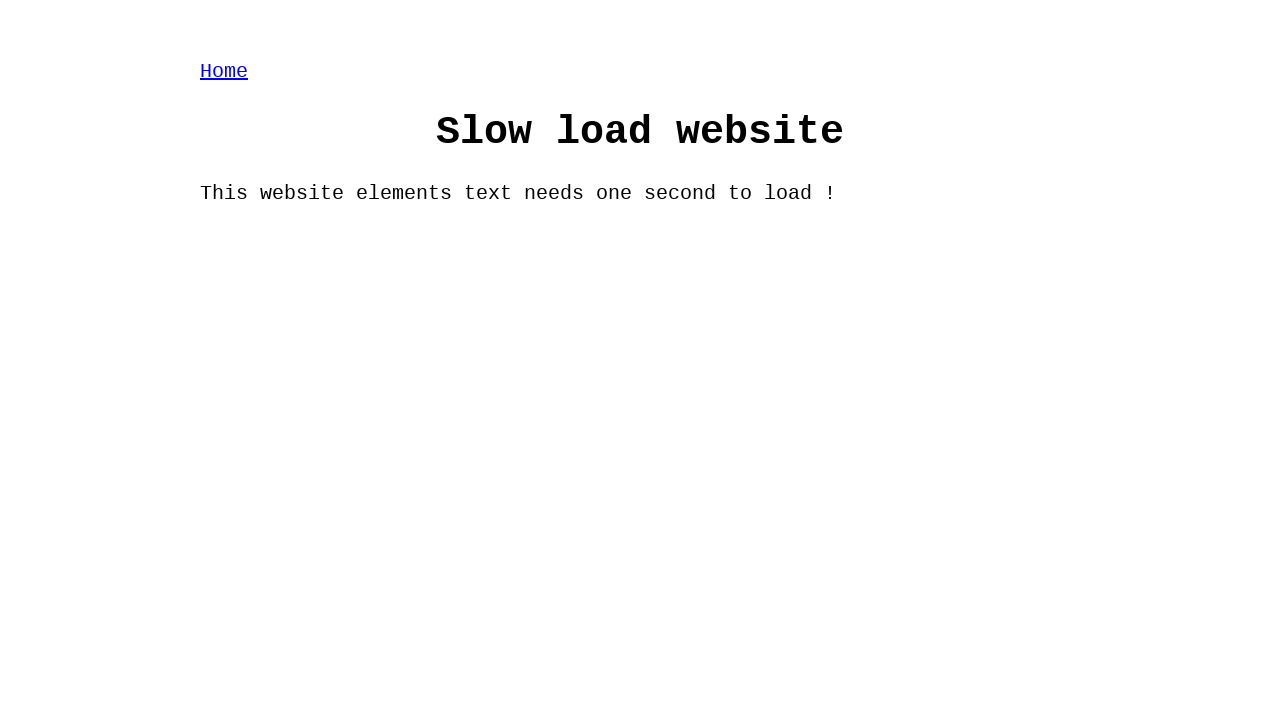

Verified title text content matches 'Slow load website'
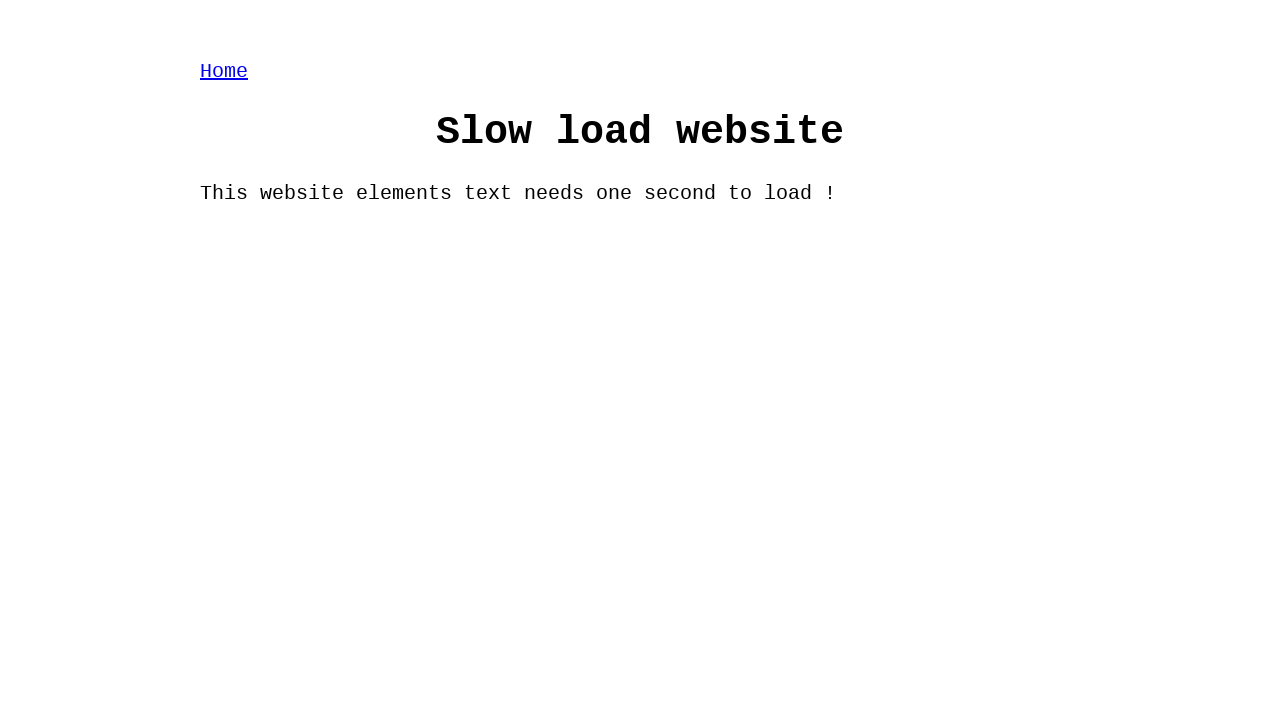

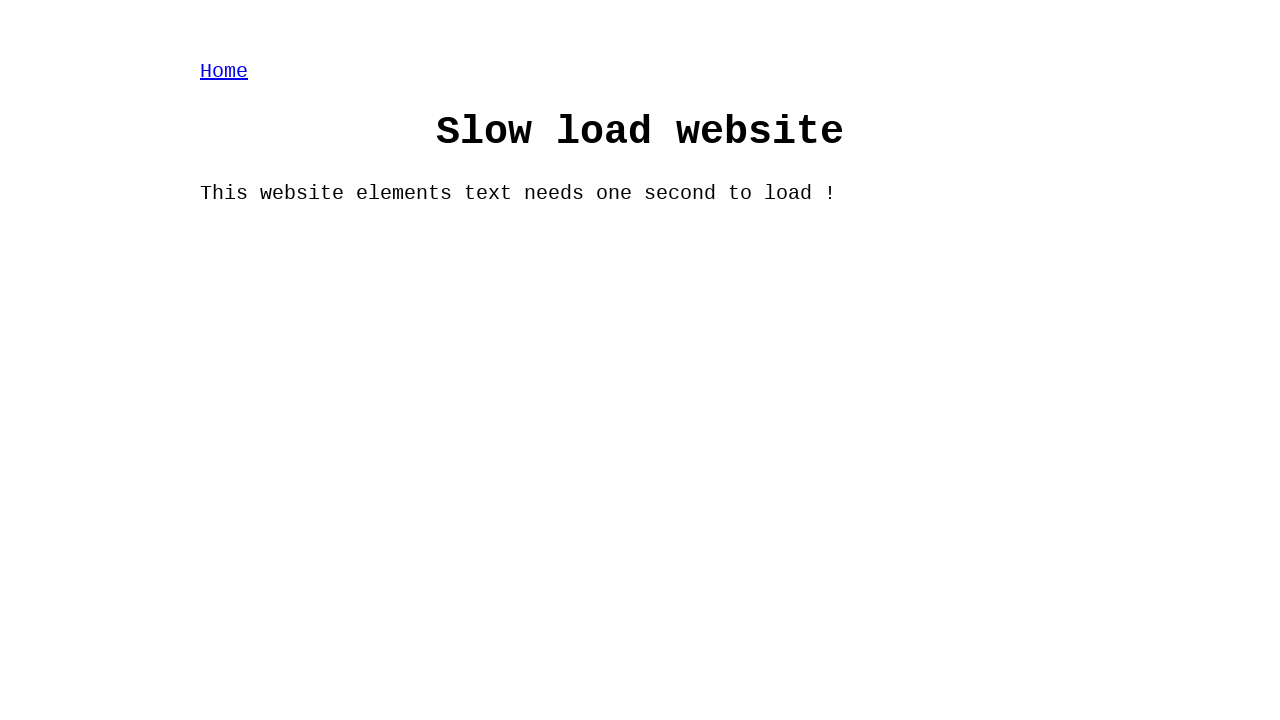